Opens the VWO application page and verifies that the login page loads correctly by checking the page title equals "Login - VWO"

Starting URL: https://app.vwo.com

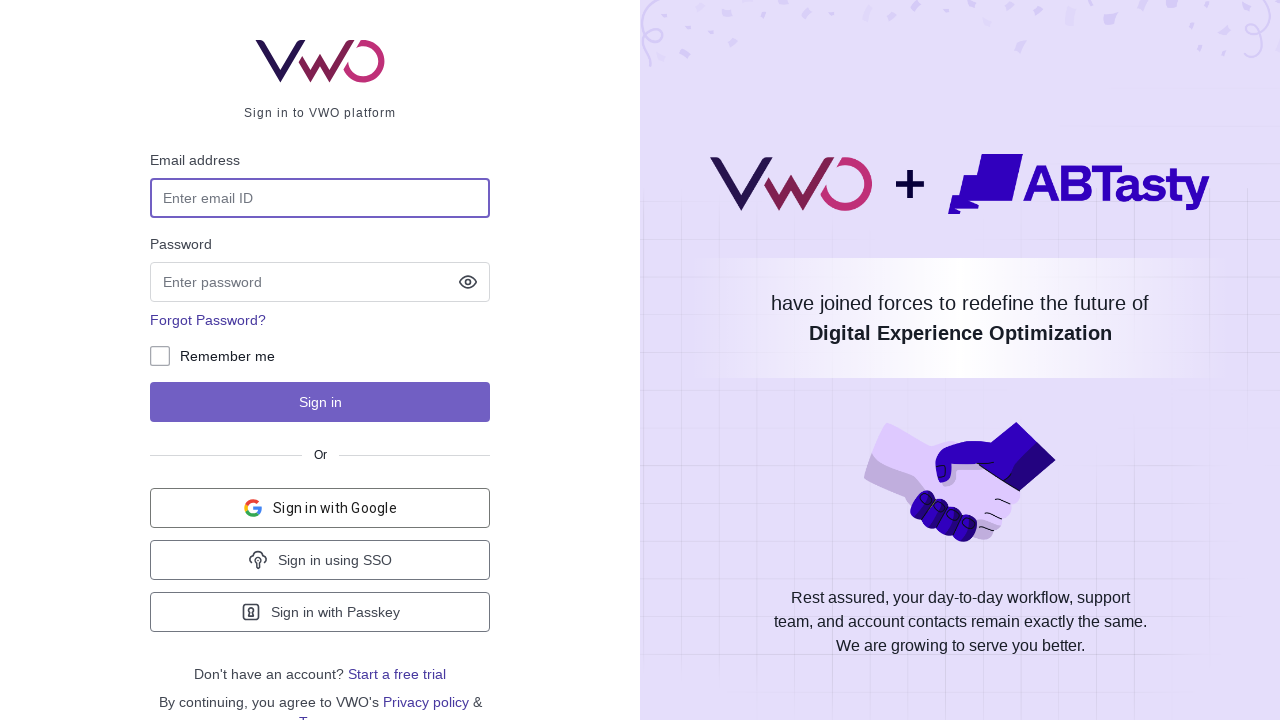

Set viewport size to 1920x1080
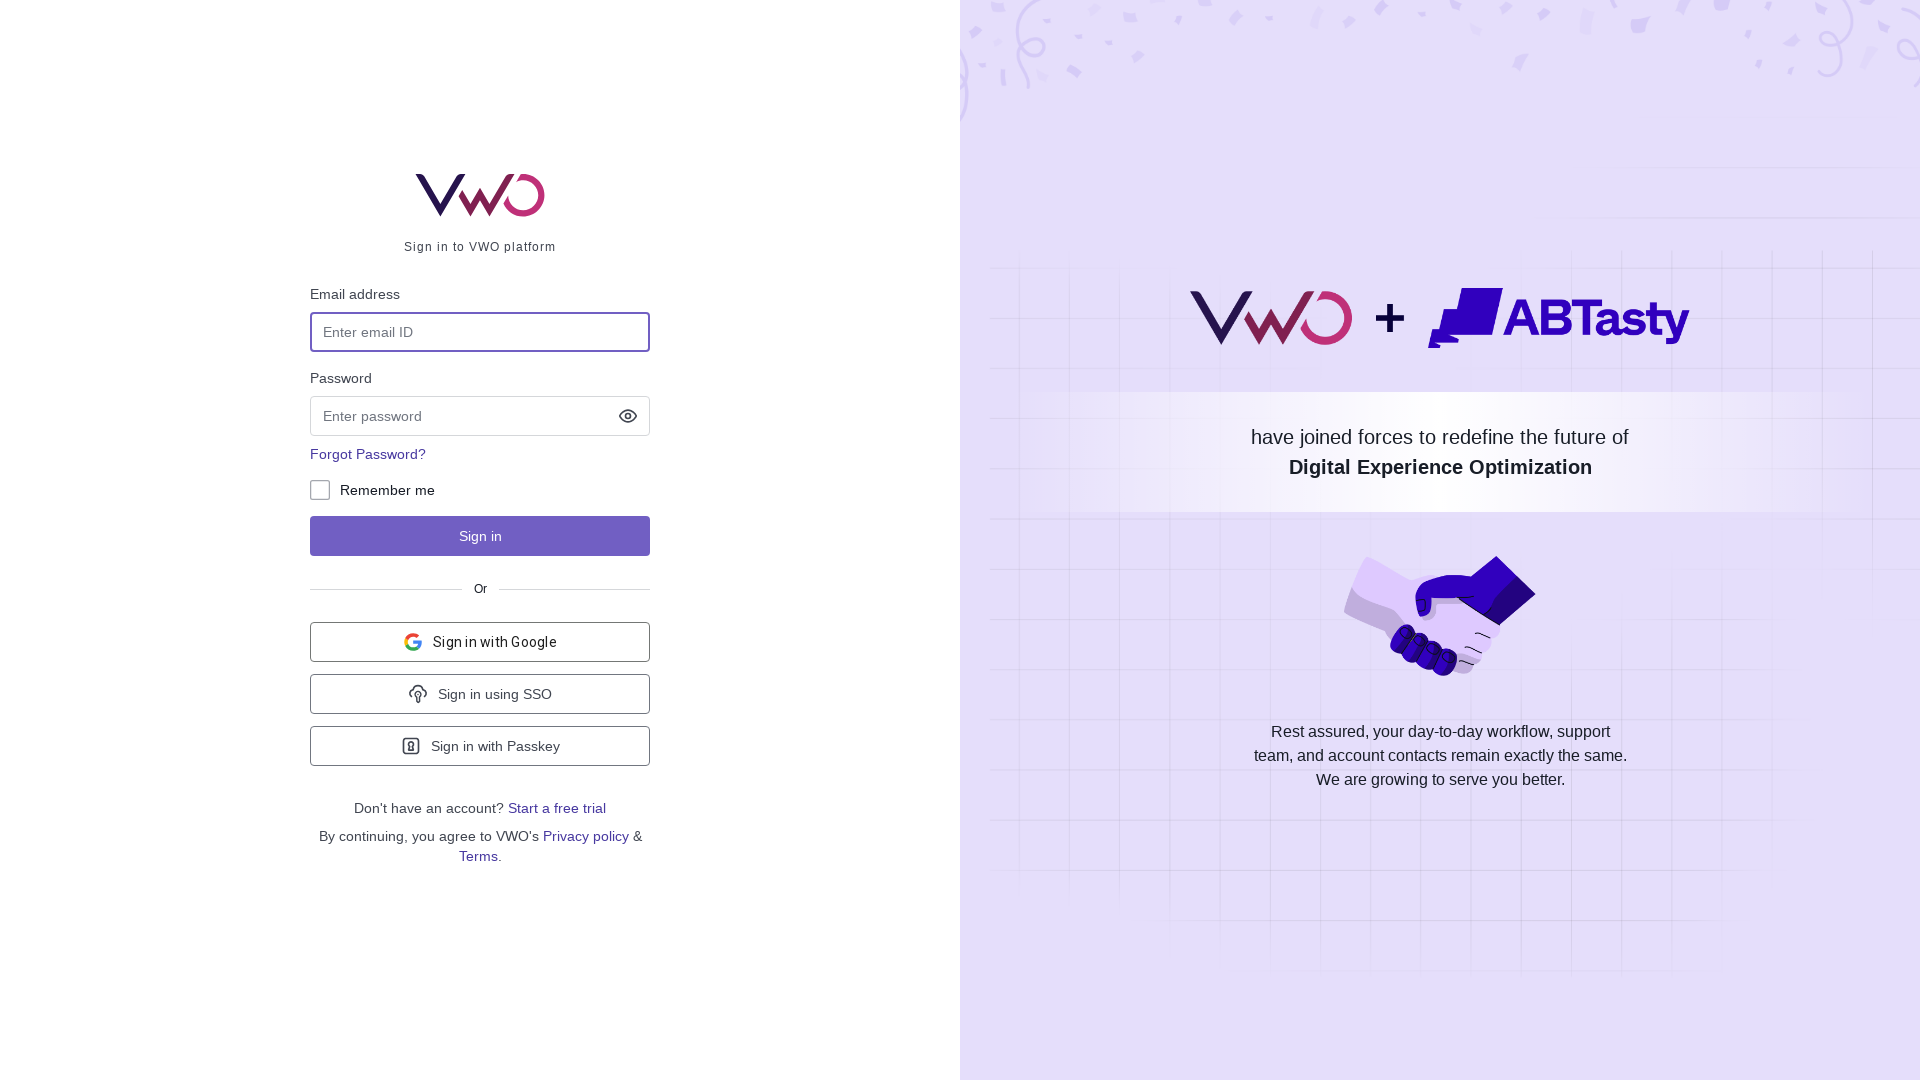

Retrieved and printed page title
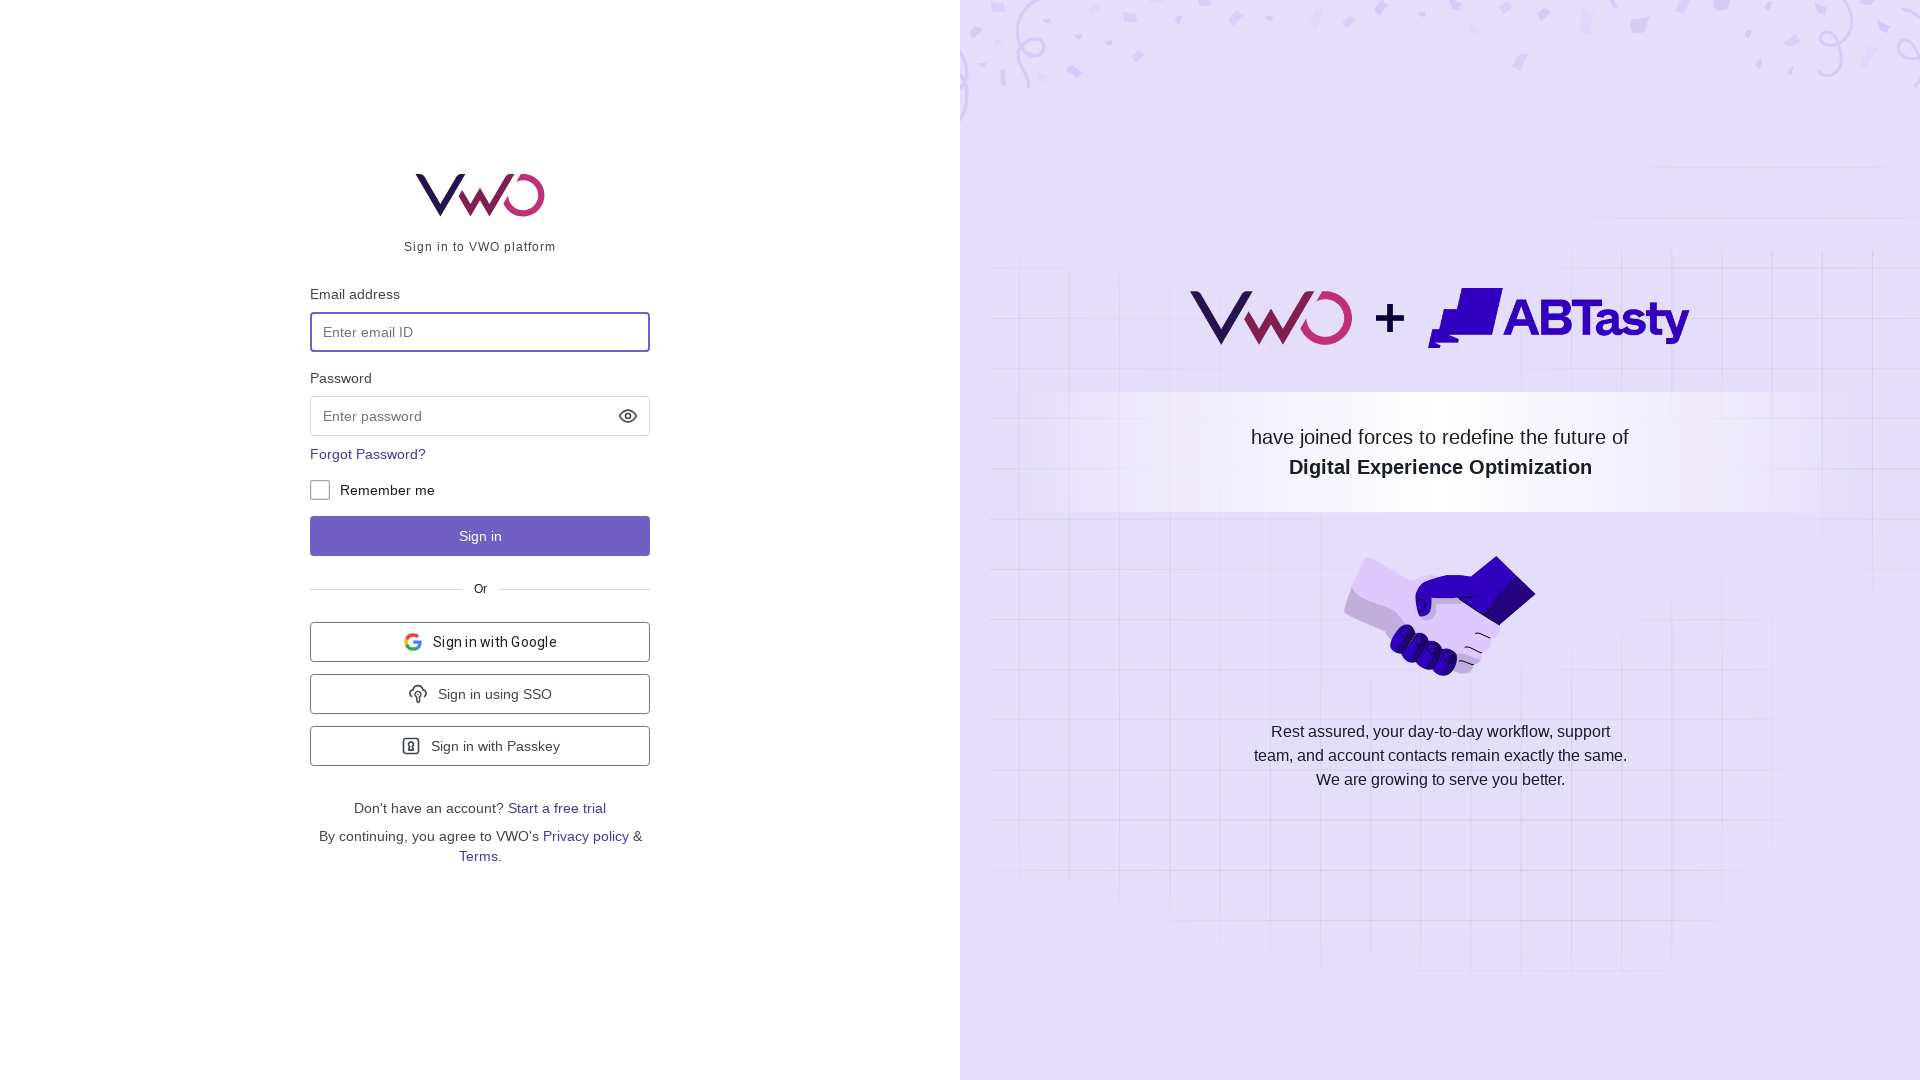

Verified page title equals 'Login - VWO'
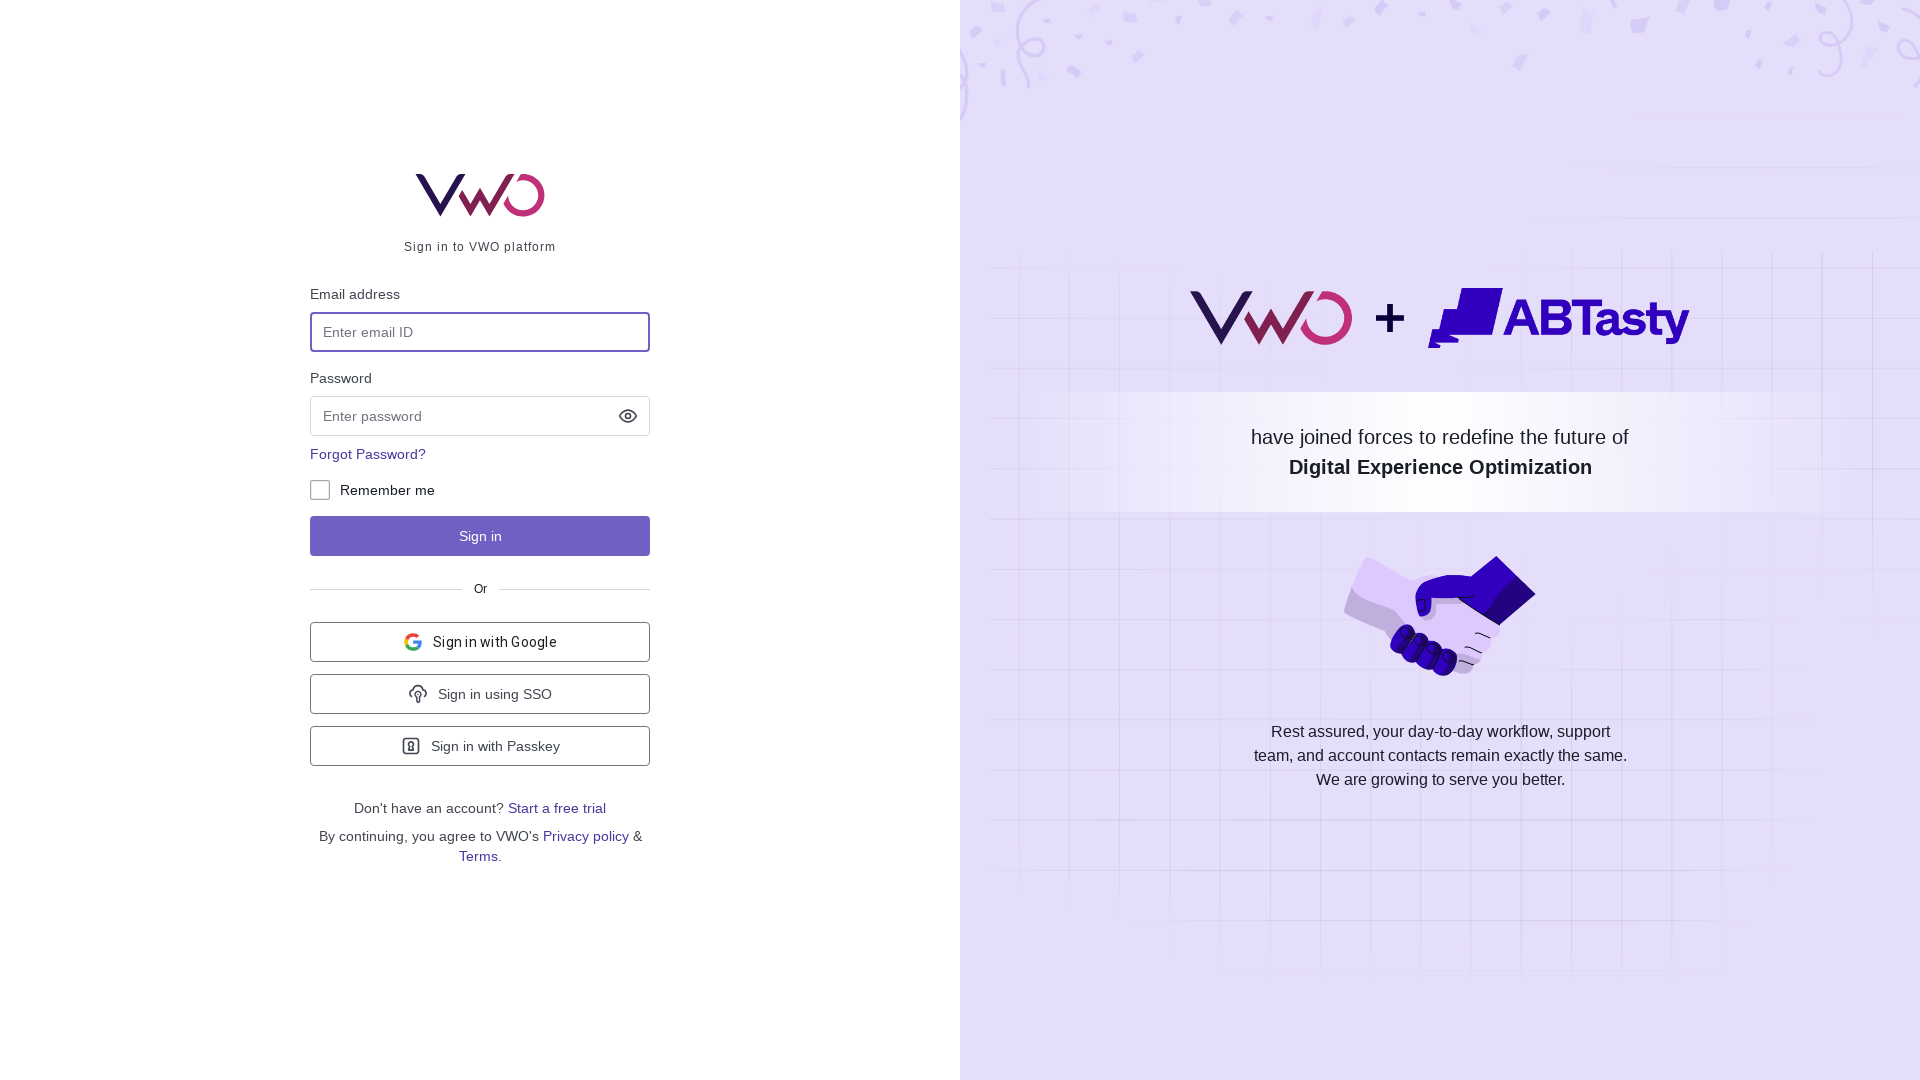

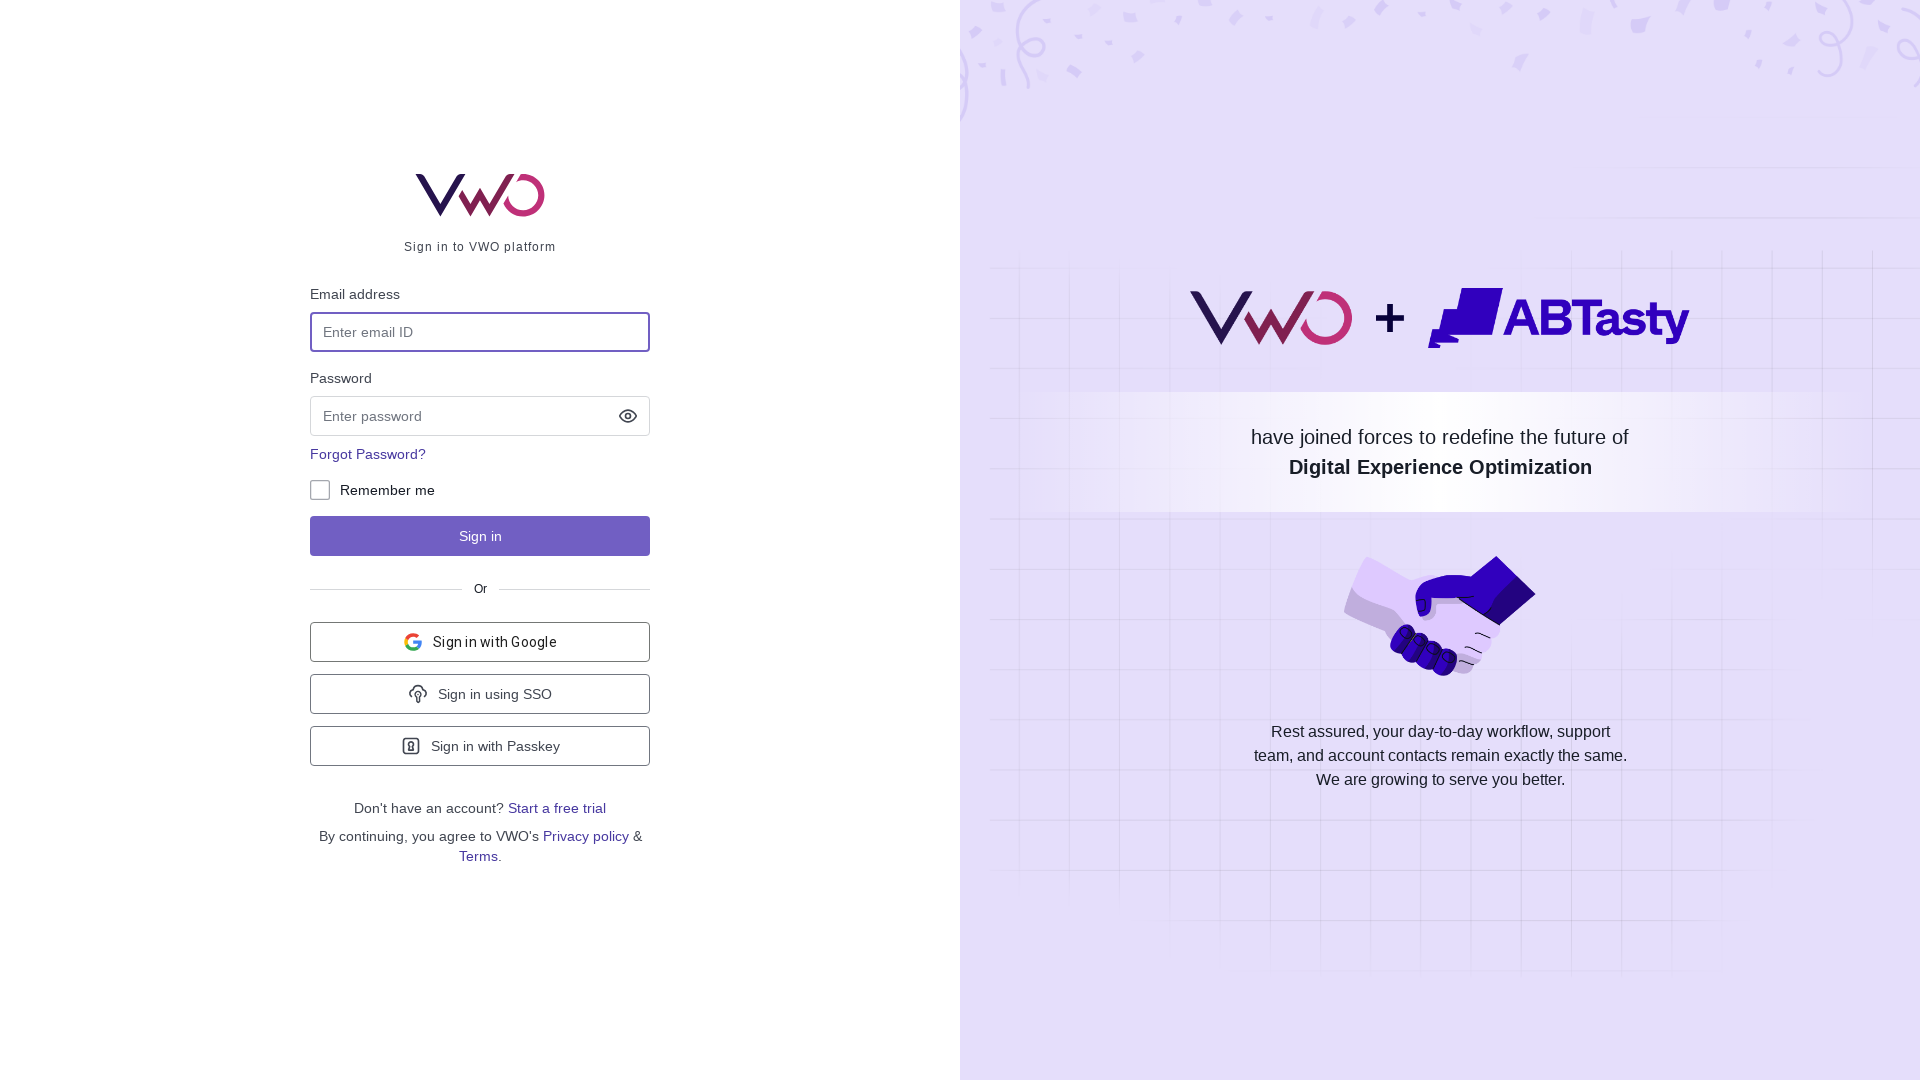